Tests browser navigation functionality by navigating back, forward, and refreshing the page on Flipkart website

Starting URL: https://www.flipkart.com

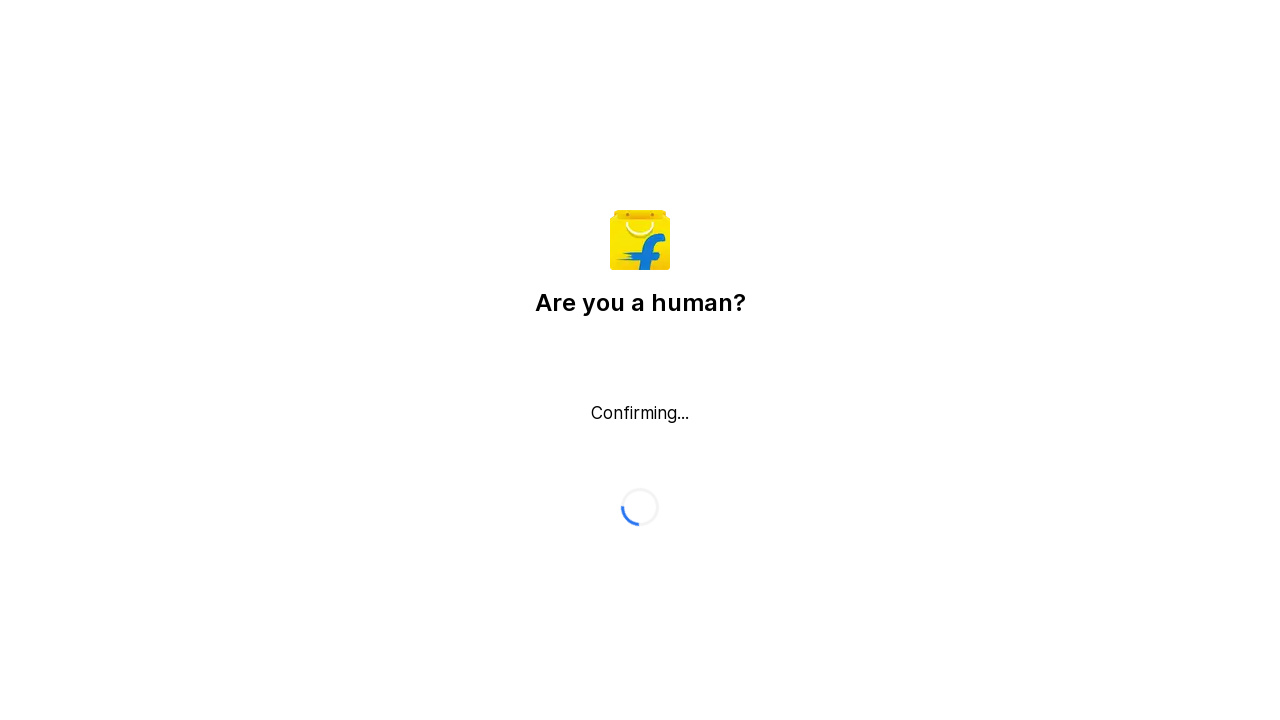

Navigated back to previous page in history
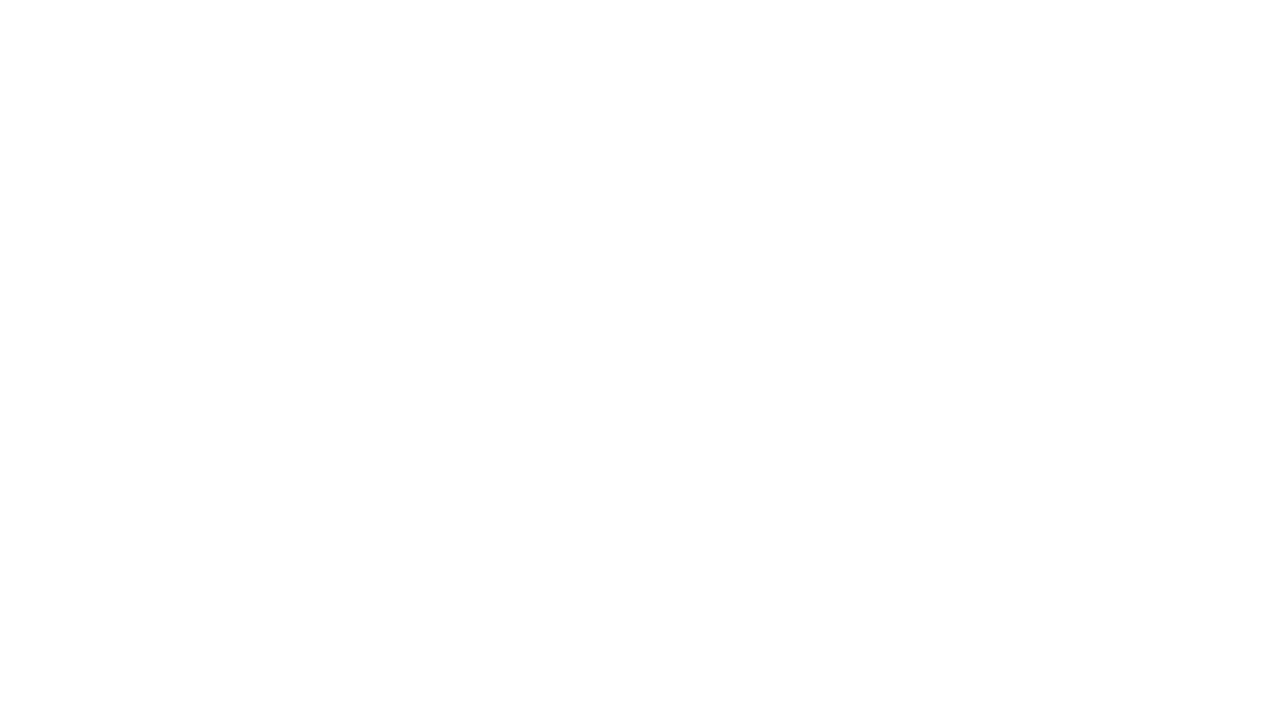

Page loaded after navigating back
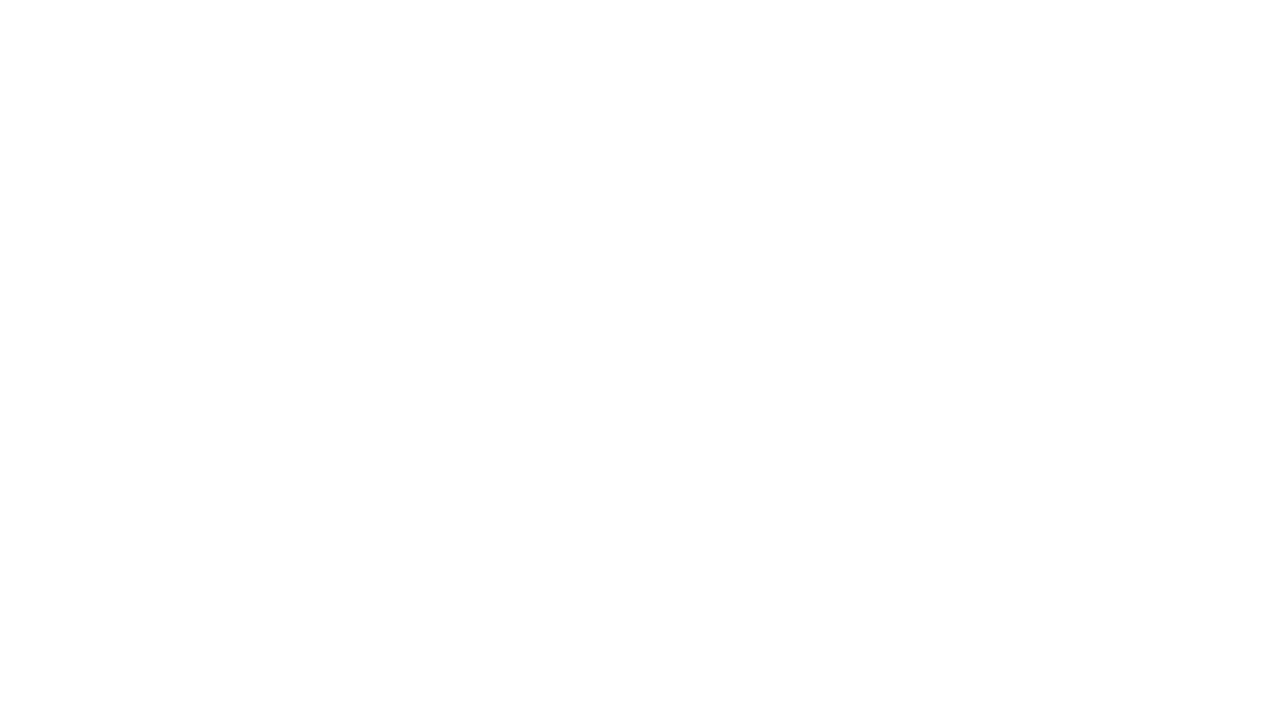

Navigated forward to return to Flipkart
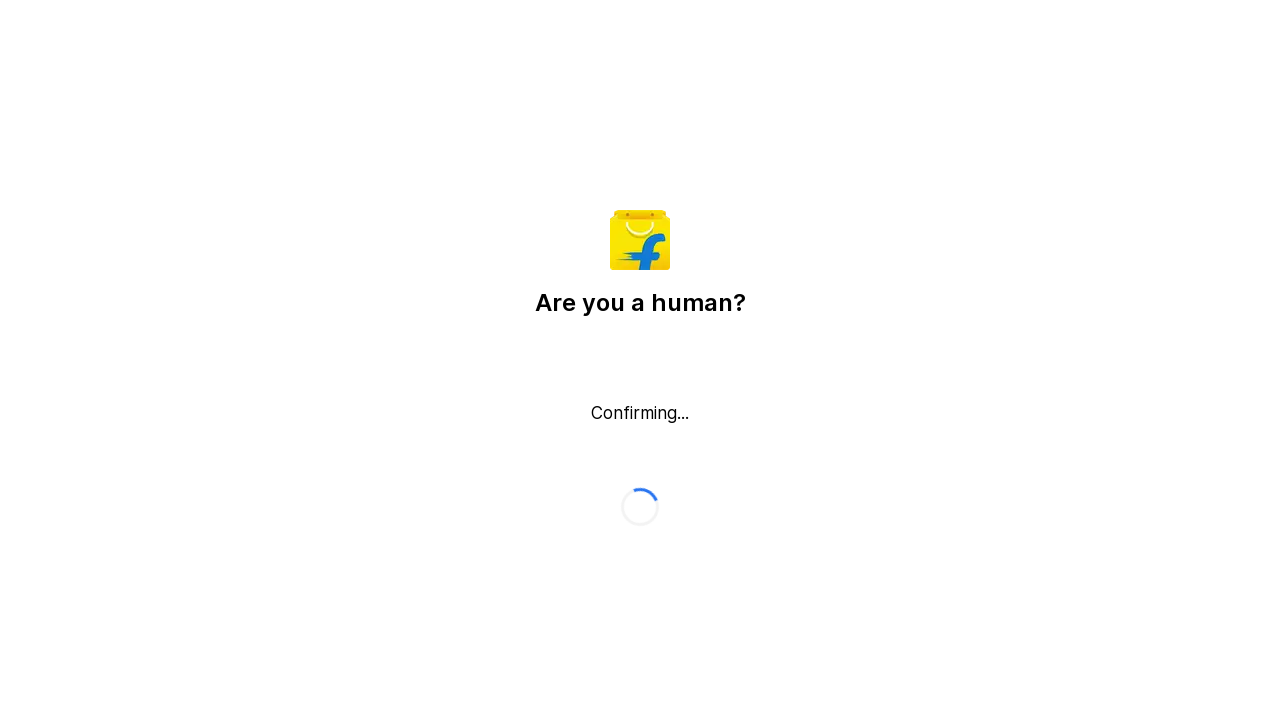

Page loaded after navigating forward
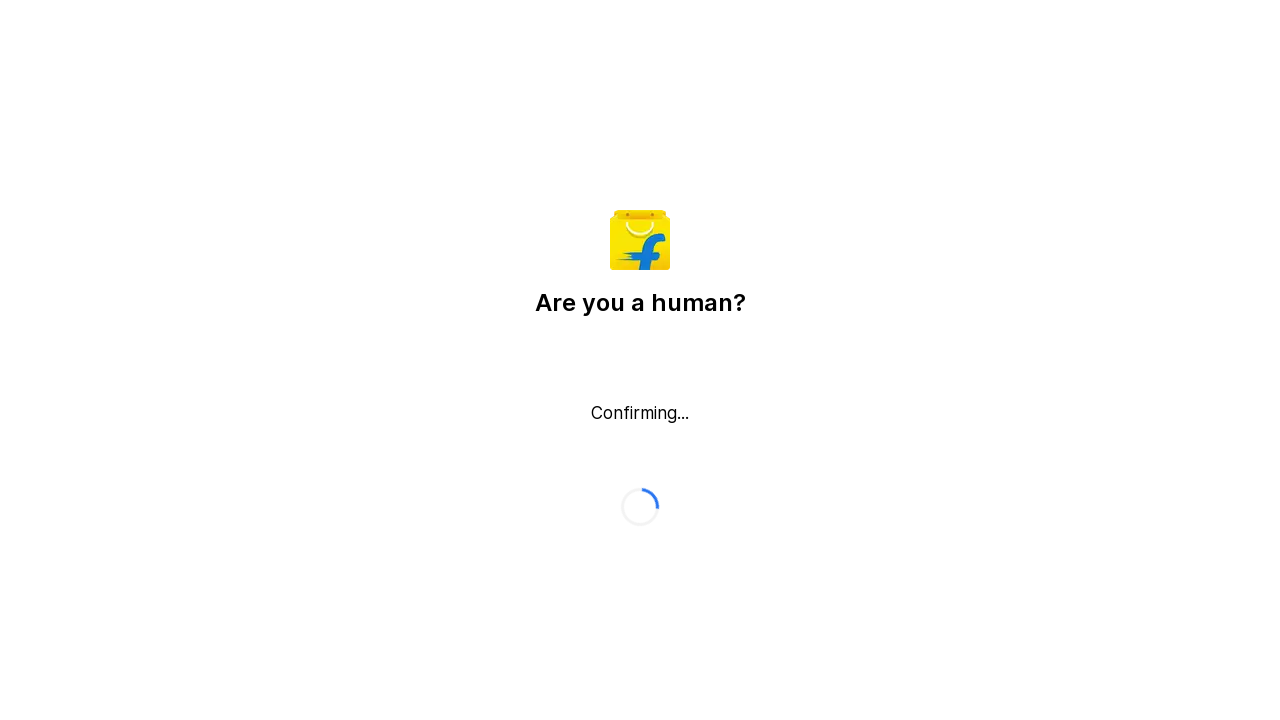

Refreshed the Flipkart page
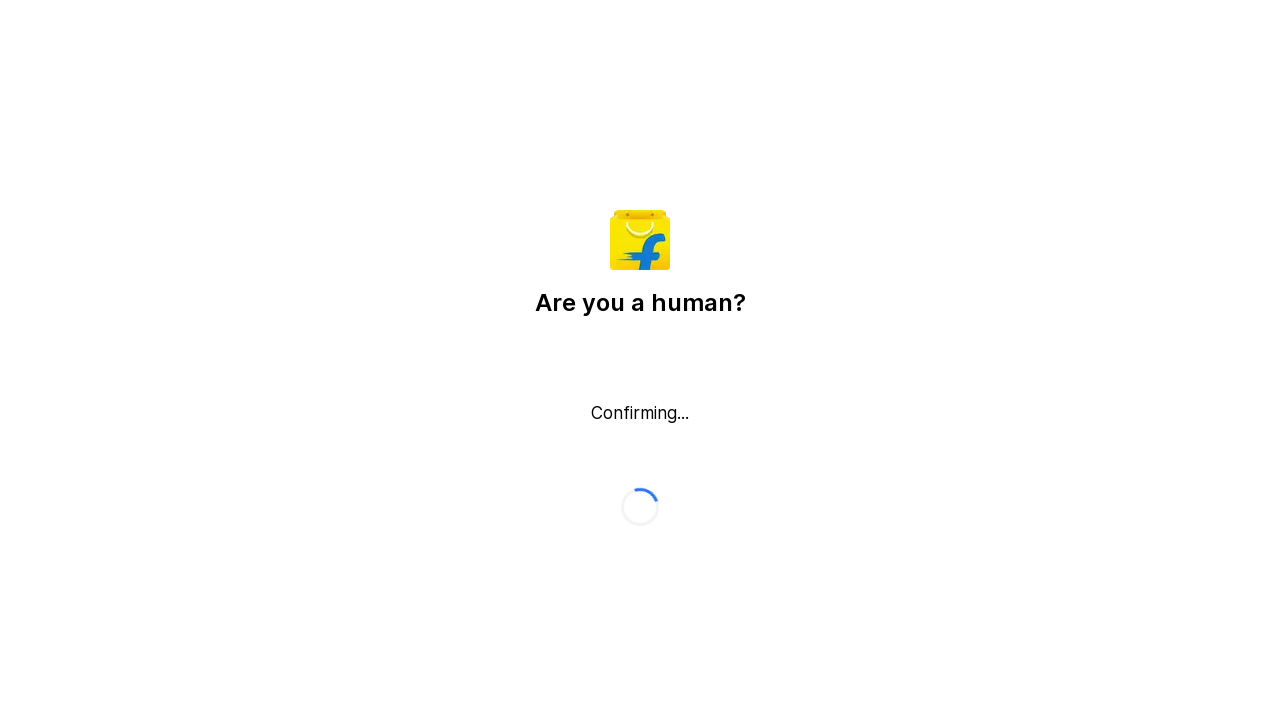

Page fully loaded after refresh
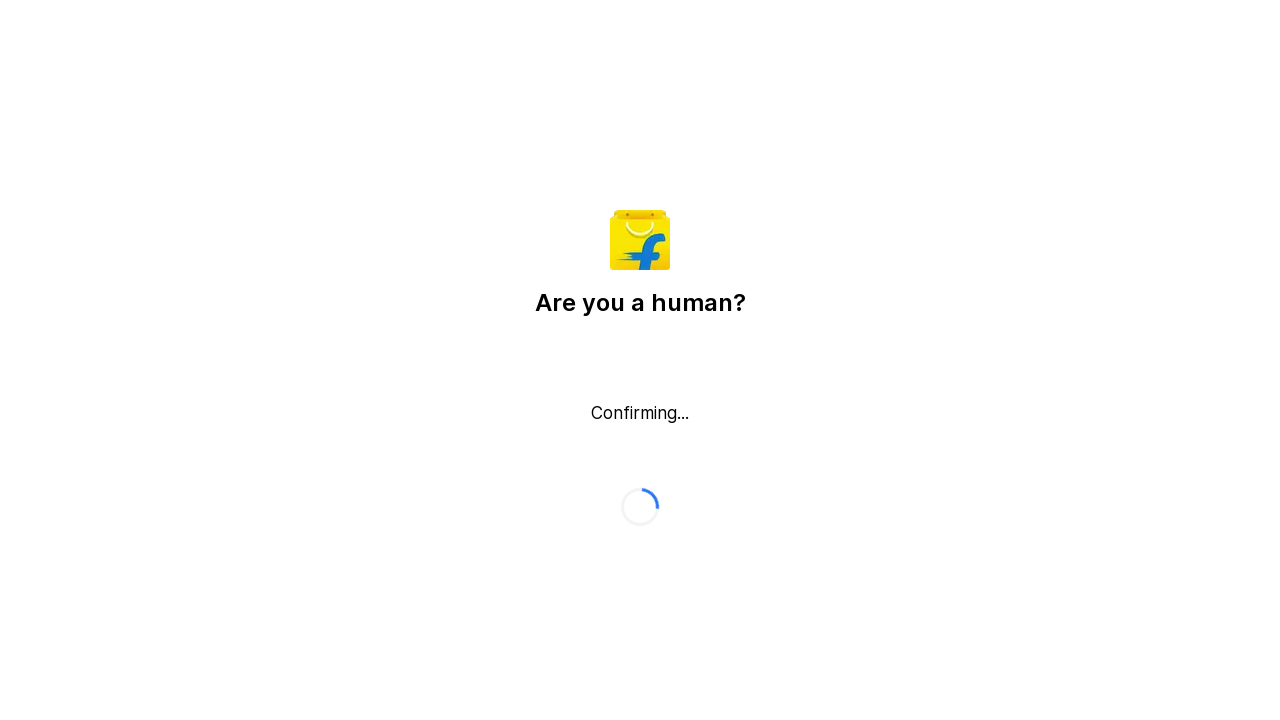

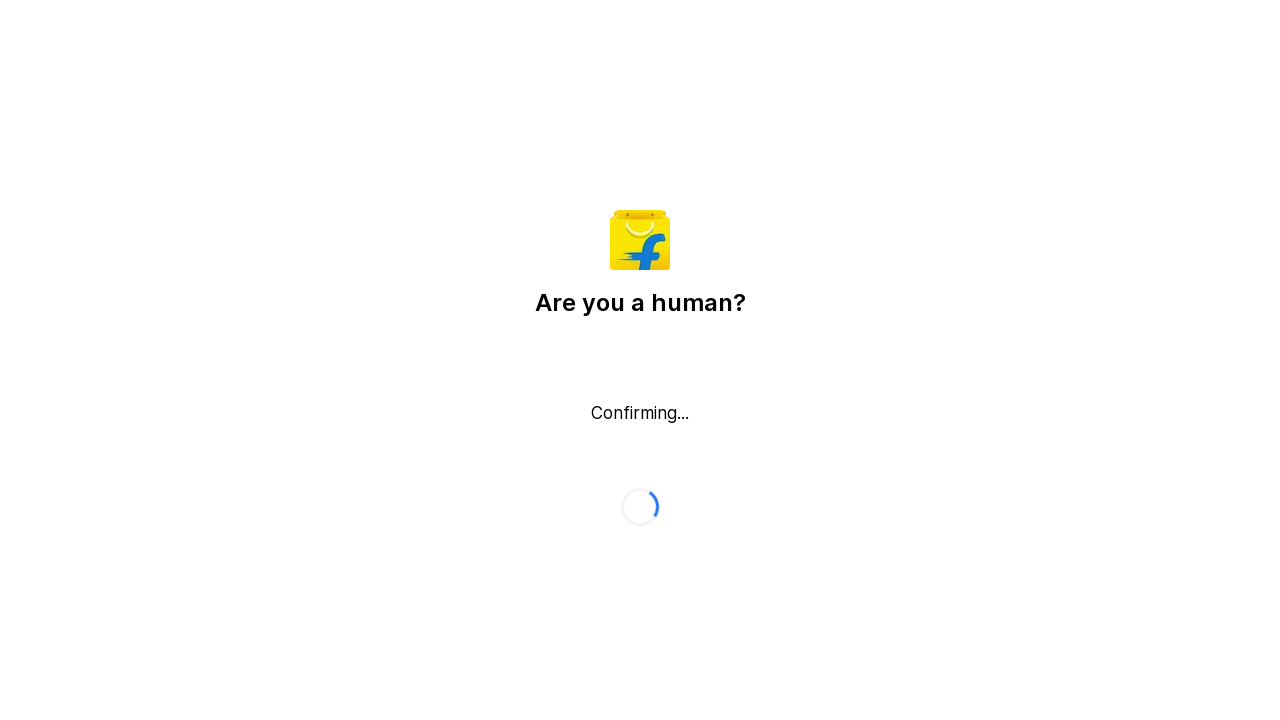